Tests the hide/show functionality of a text box by verifying it is initially displayed, clicking the Hide button, and confirming the text box is no longer visible.

Starting URL: https://rahulshettyacademy.com/AutomationPractice/

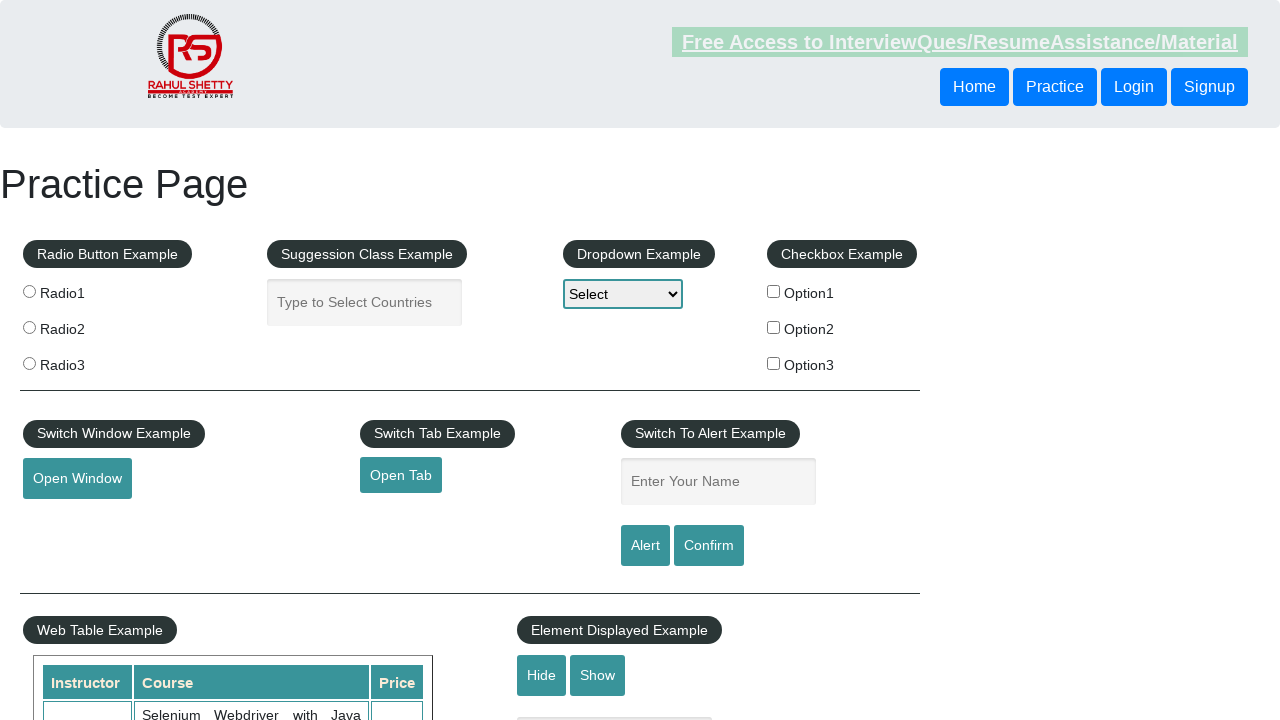

Verified text box is initially displayed
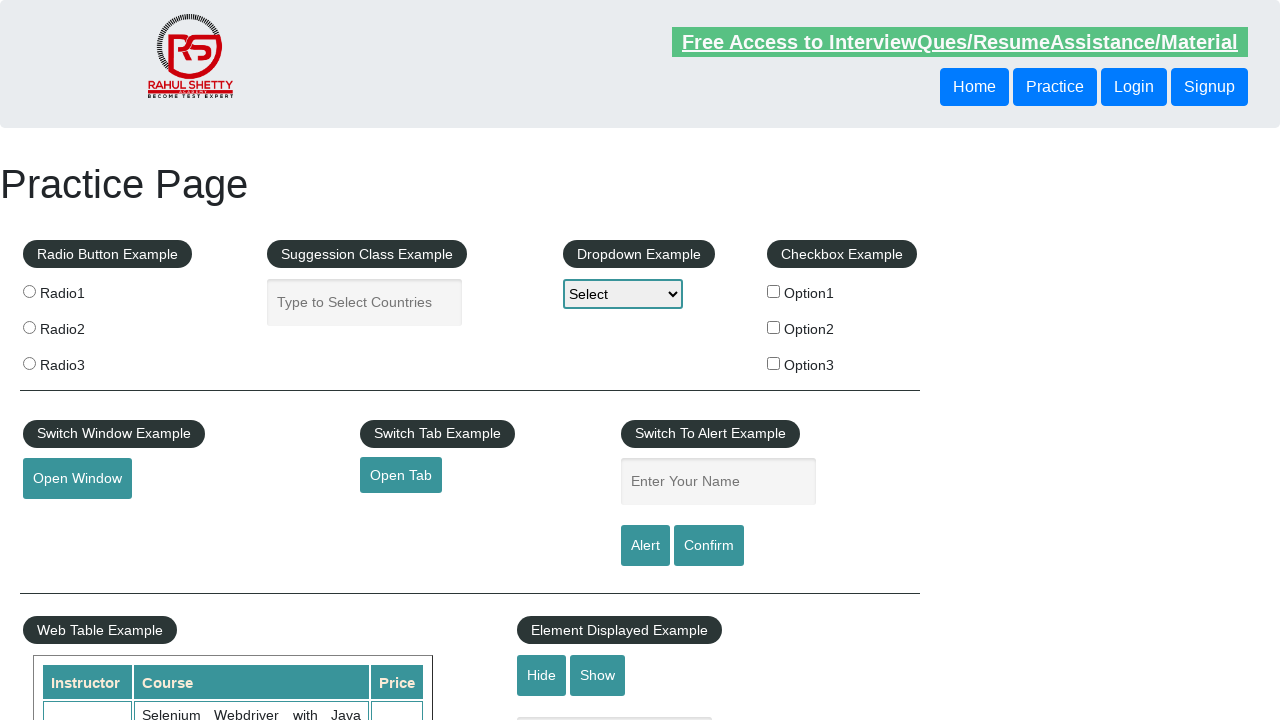

Clicked Hide button to hide the text box at (542, 675) on input#hide-textbox
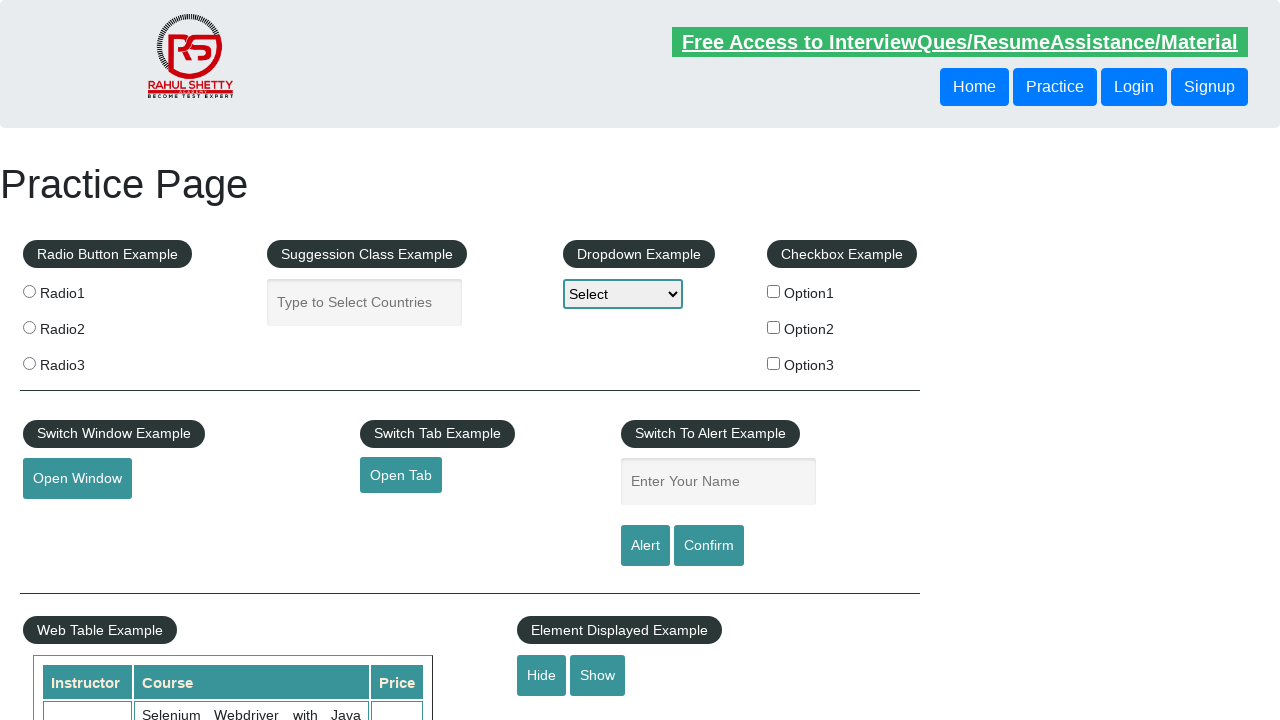

Waited 1000ms for hide action to take effect
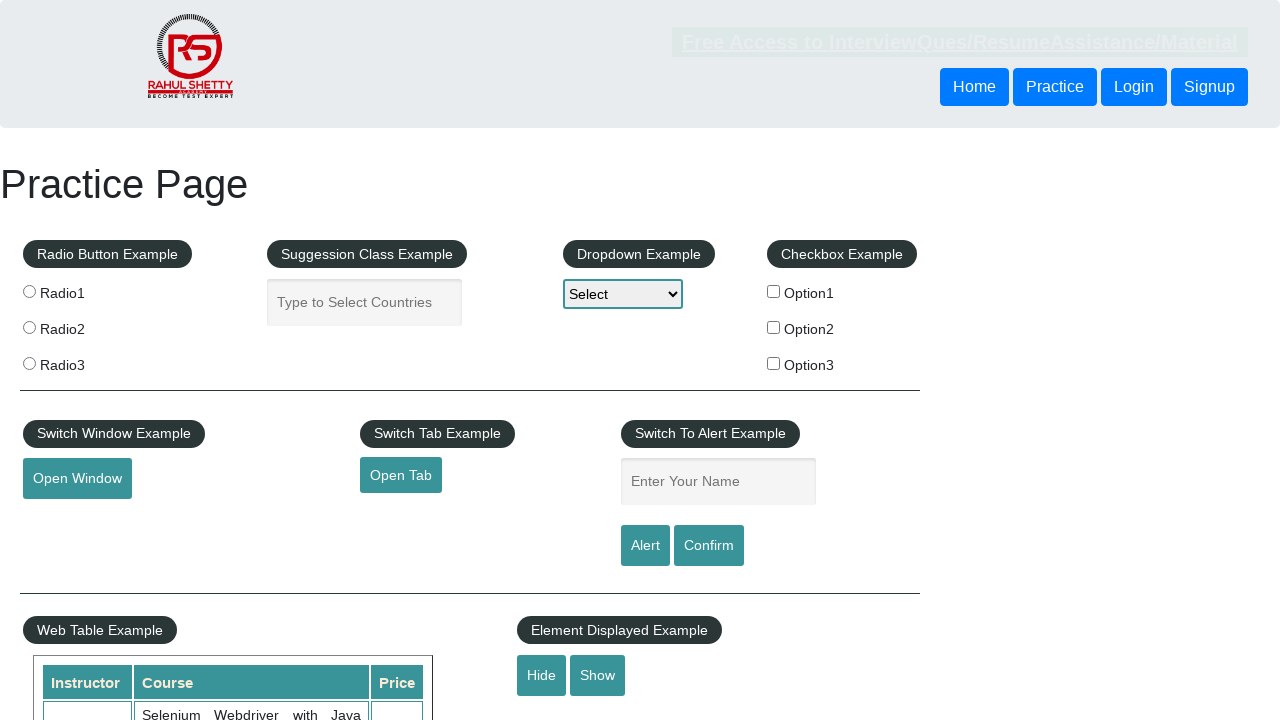

Verified text box is no longer visible after hide action
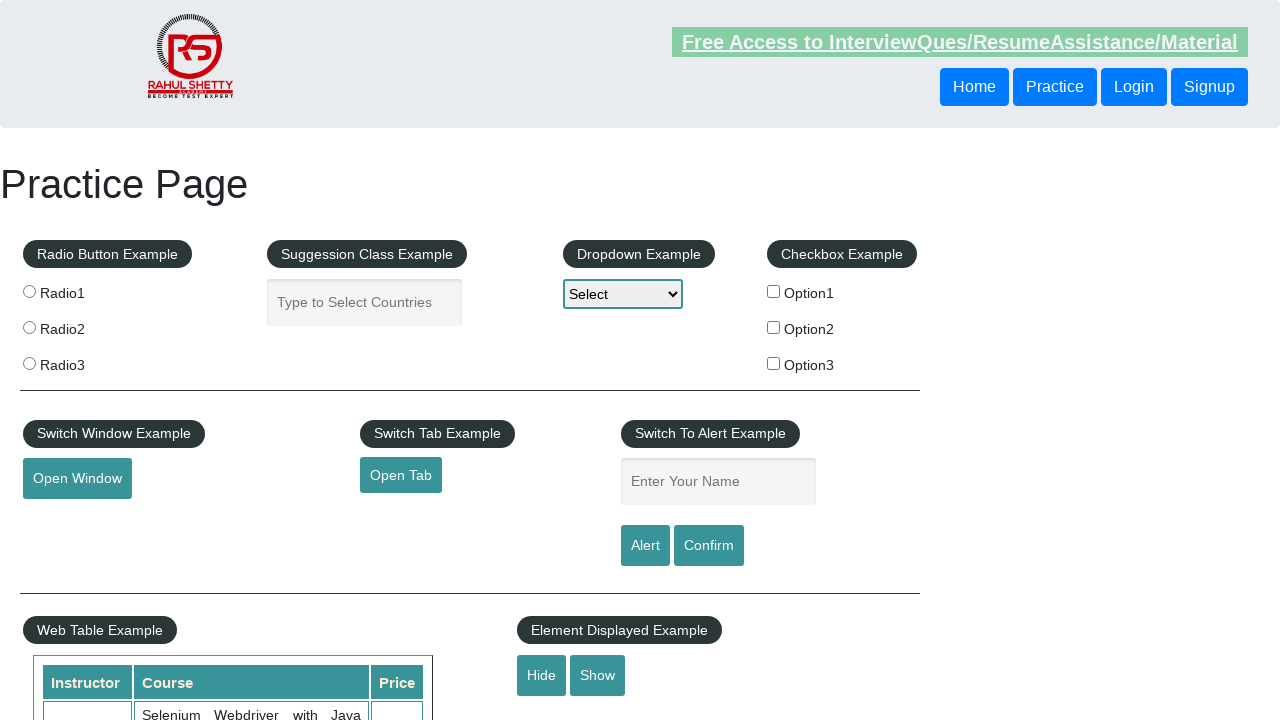

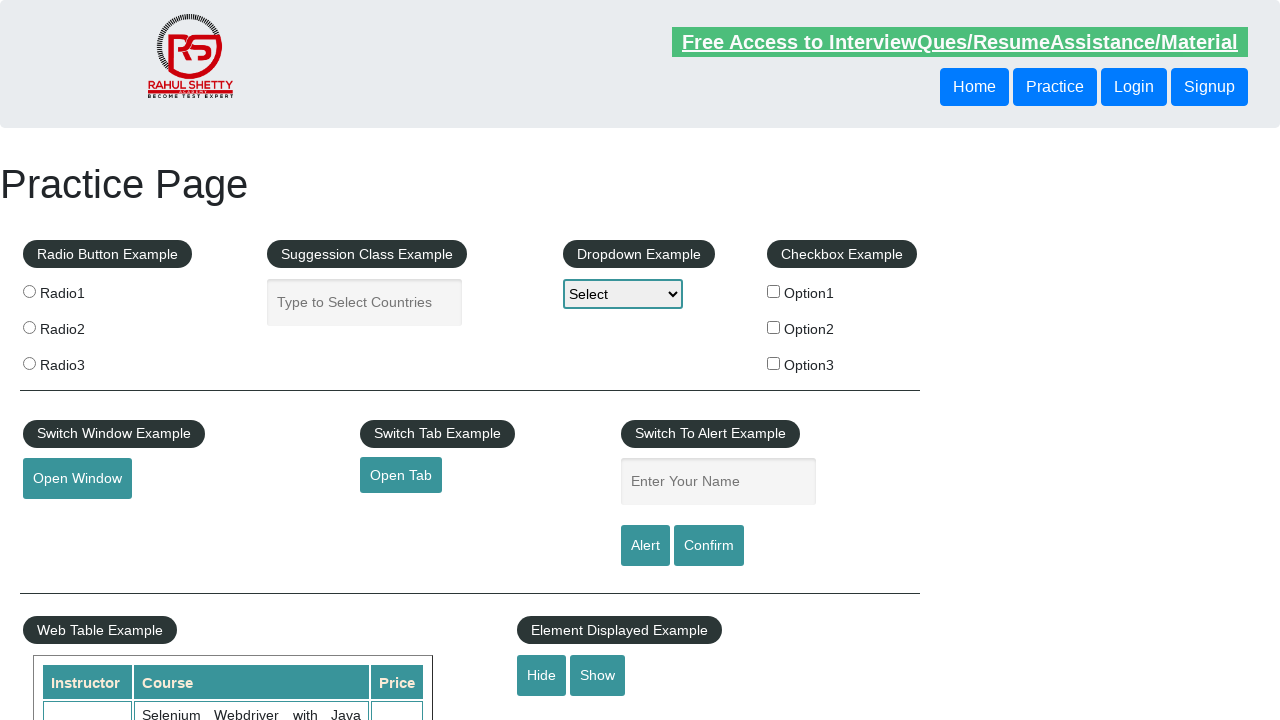